Tests handling of child windows by clicking a link that opens a new page and extracting text from it

Starting URL: https://rahulshettyacademy.com/loginpagePractise

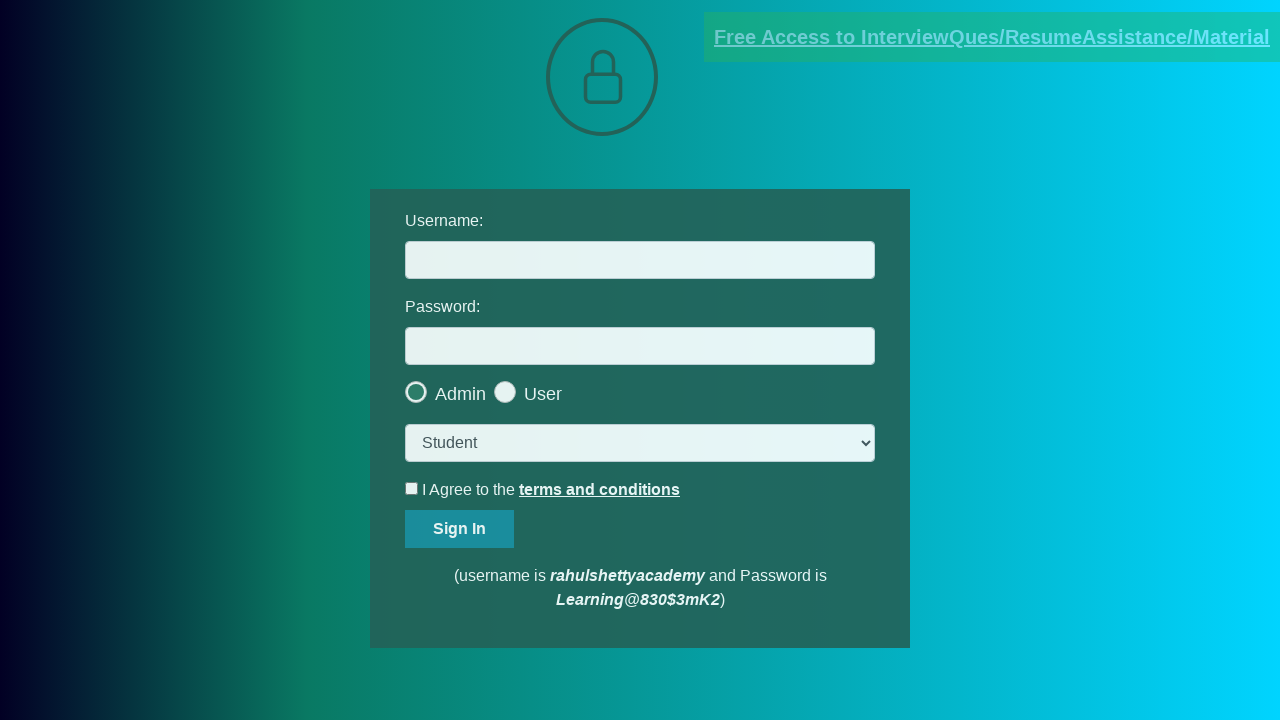

Clicked on document request link to open new page at (992, 37) on [href*='documents-request']
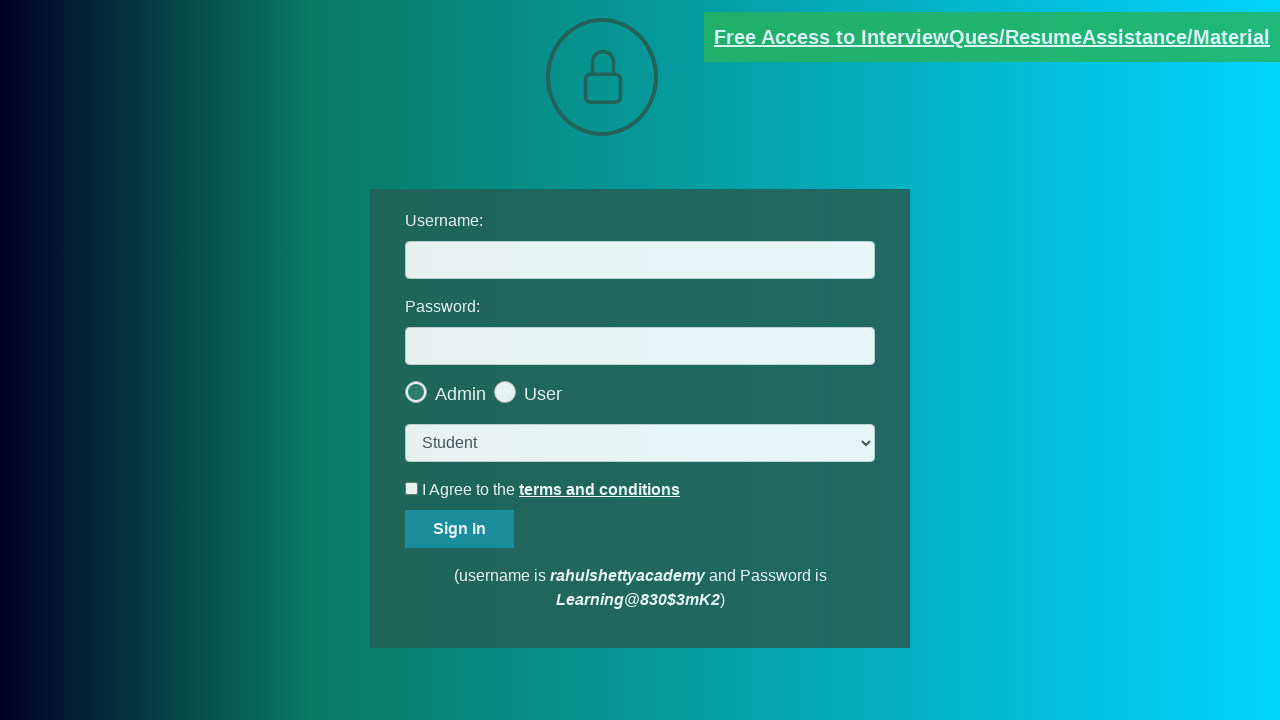

Child page loaded successfully
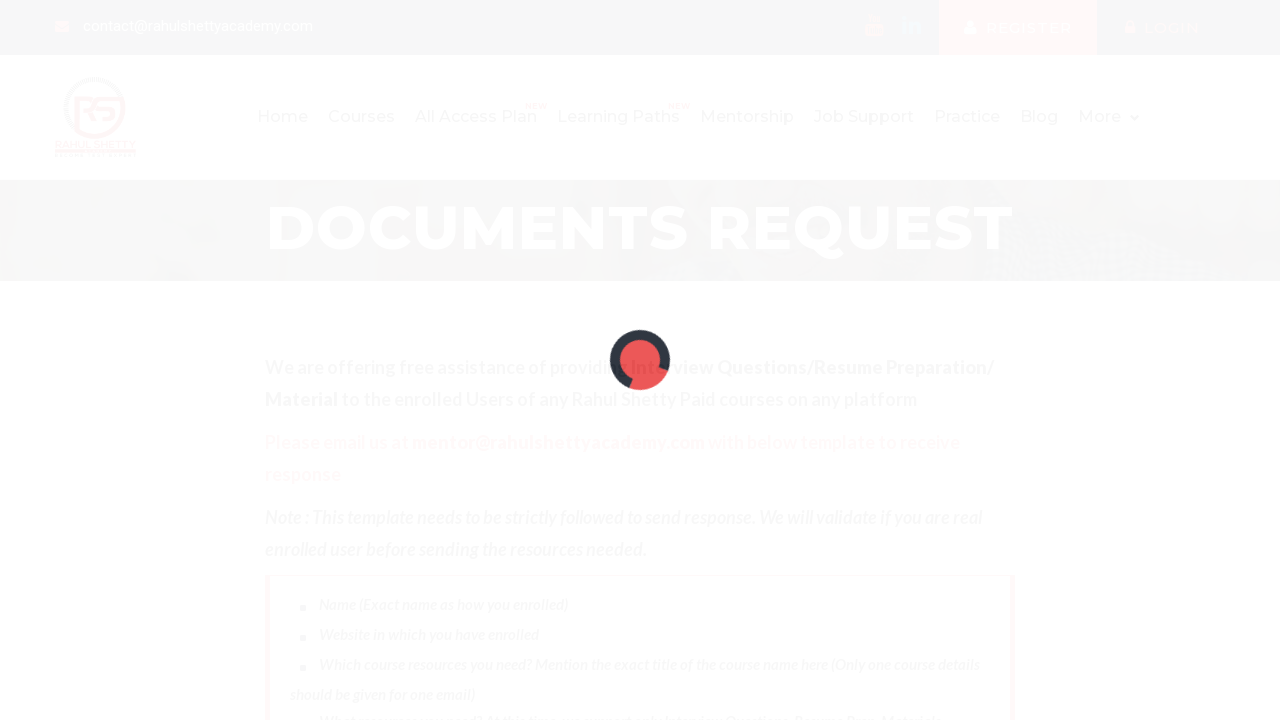

Extracted text from red element in child page
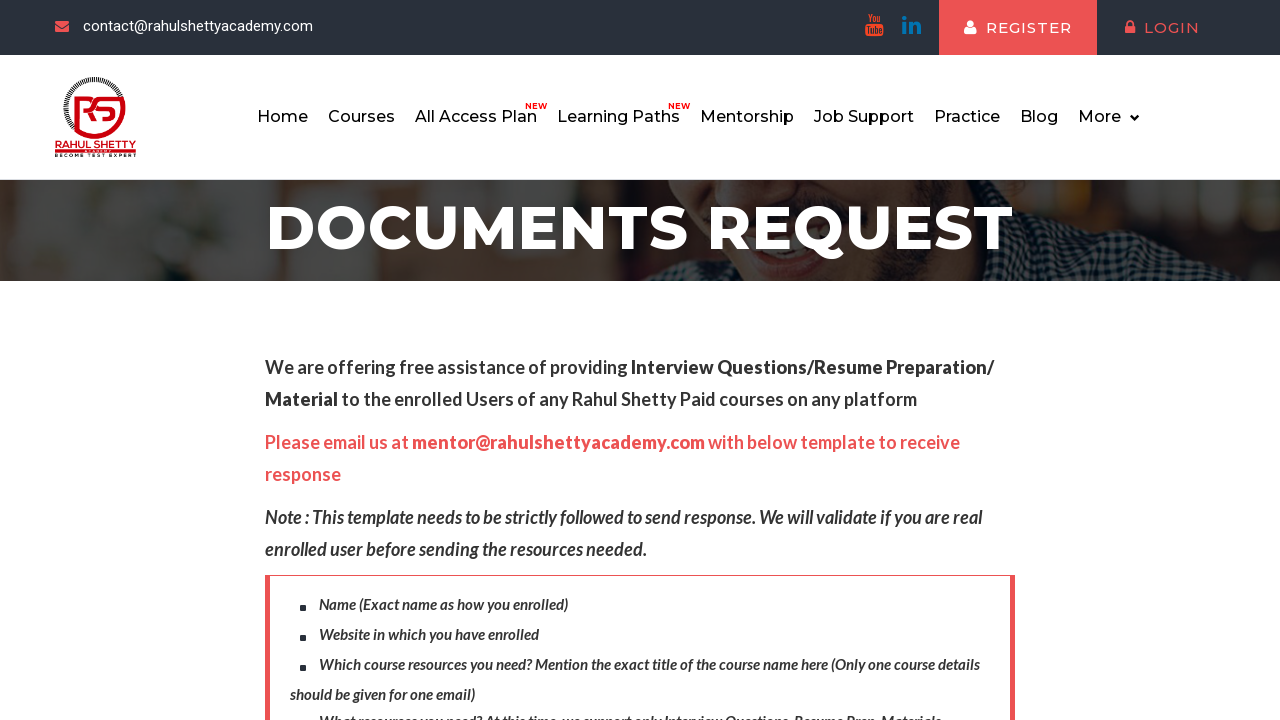

Parsed domain from text: rahulshettyacademy.com
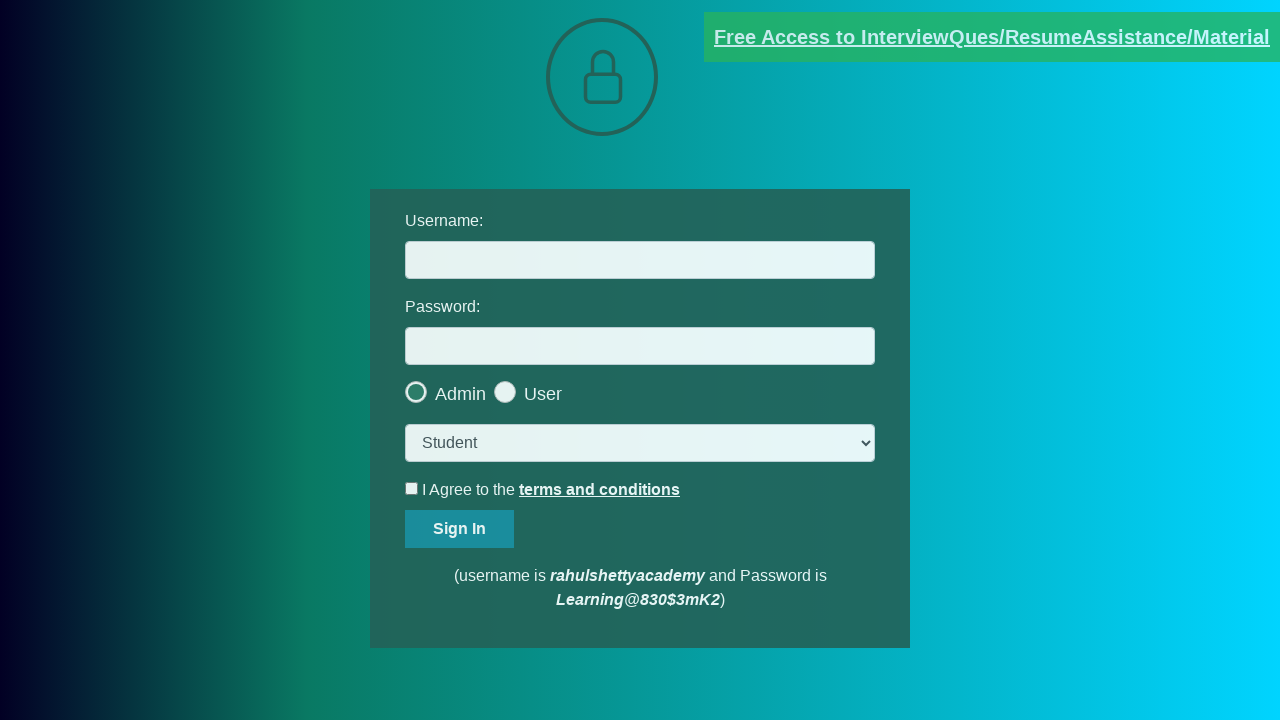

Filled username field with extracted domain: rahulshettyacademy.com on #username
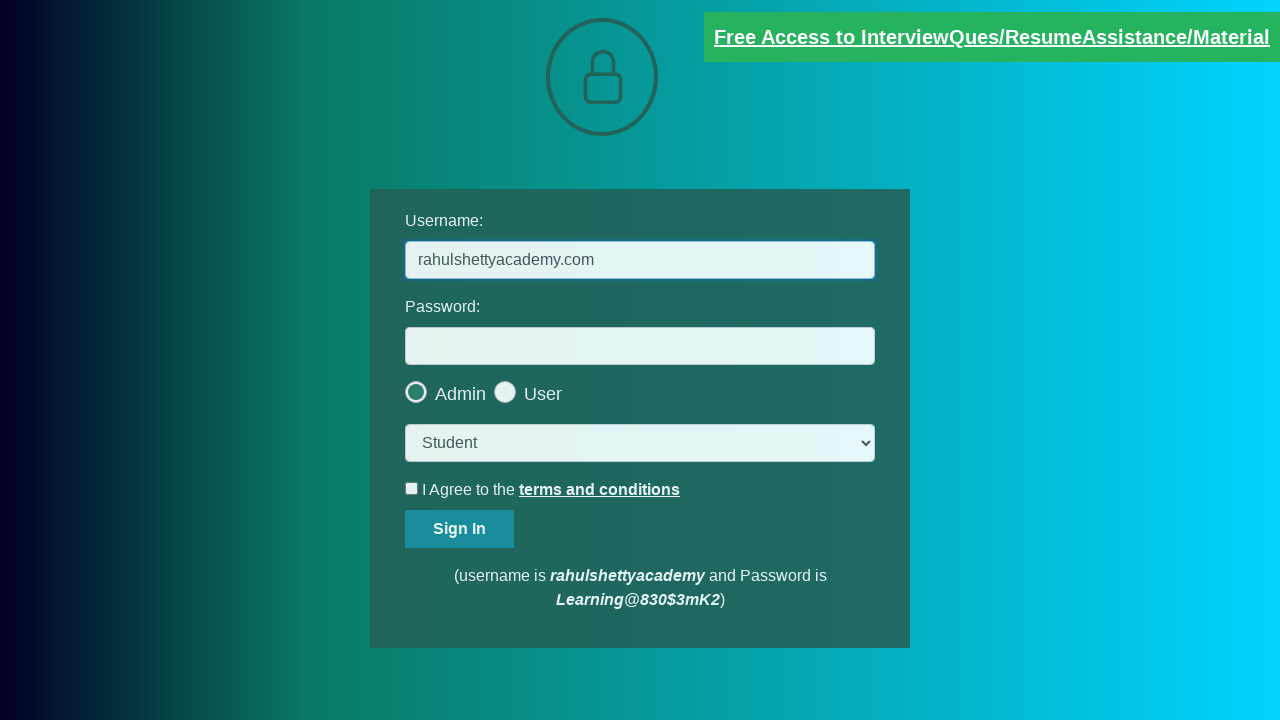

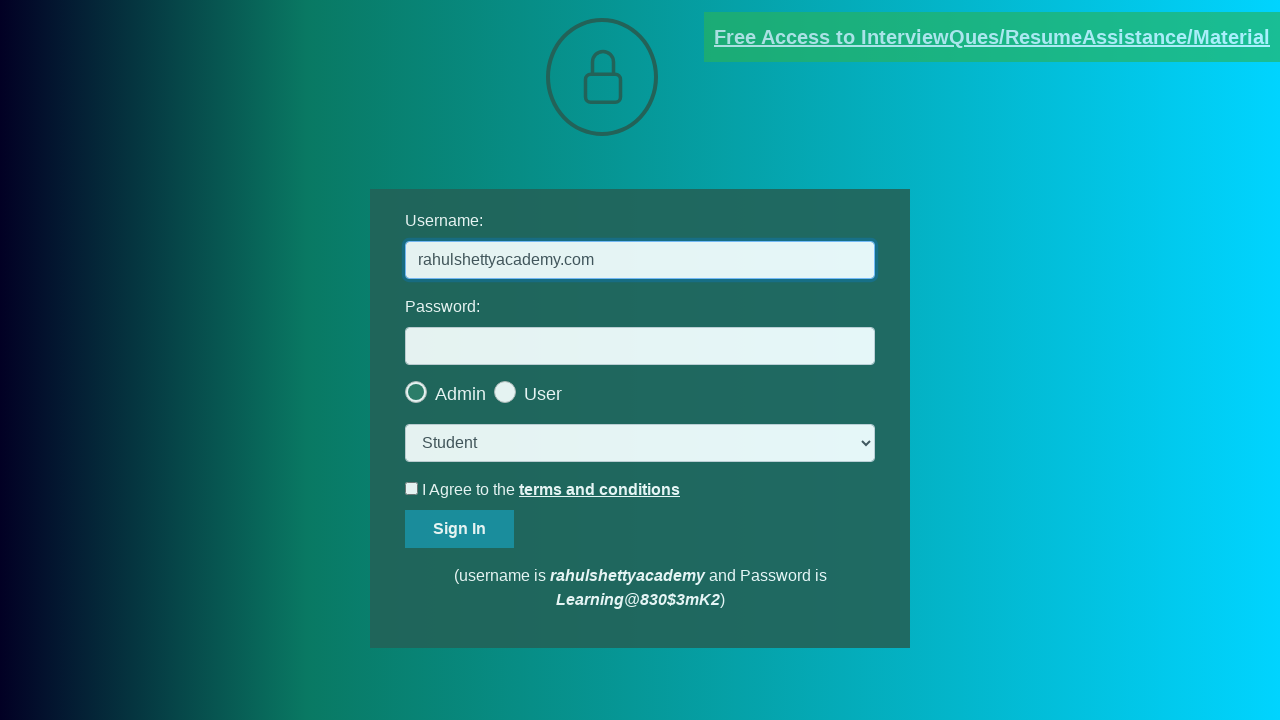